Tests various input methods for a text field including sending strings, StringBuilder, and StringBuffer values

Starting URL: https://naveenautomationlabs.com/opencart/index.php?route=account/register

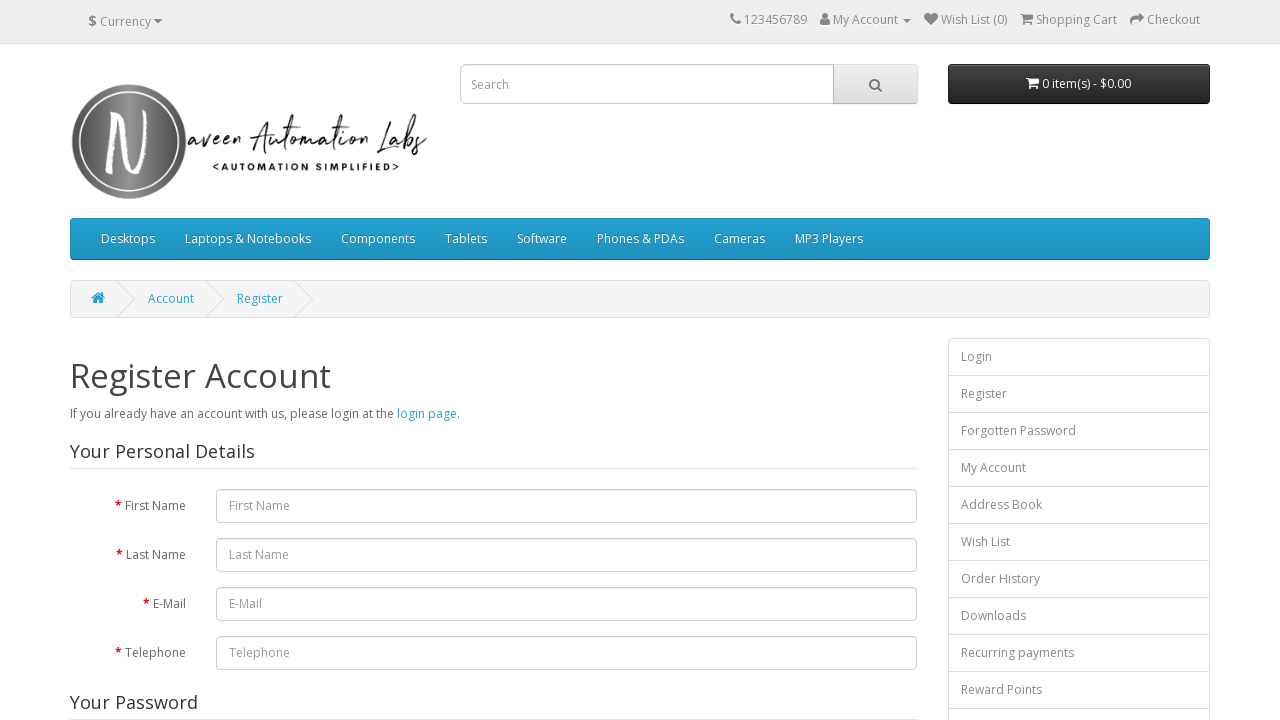

Navigated to OpenCart registration page
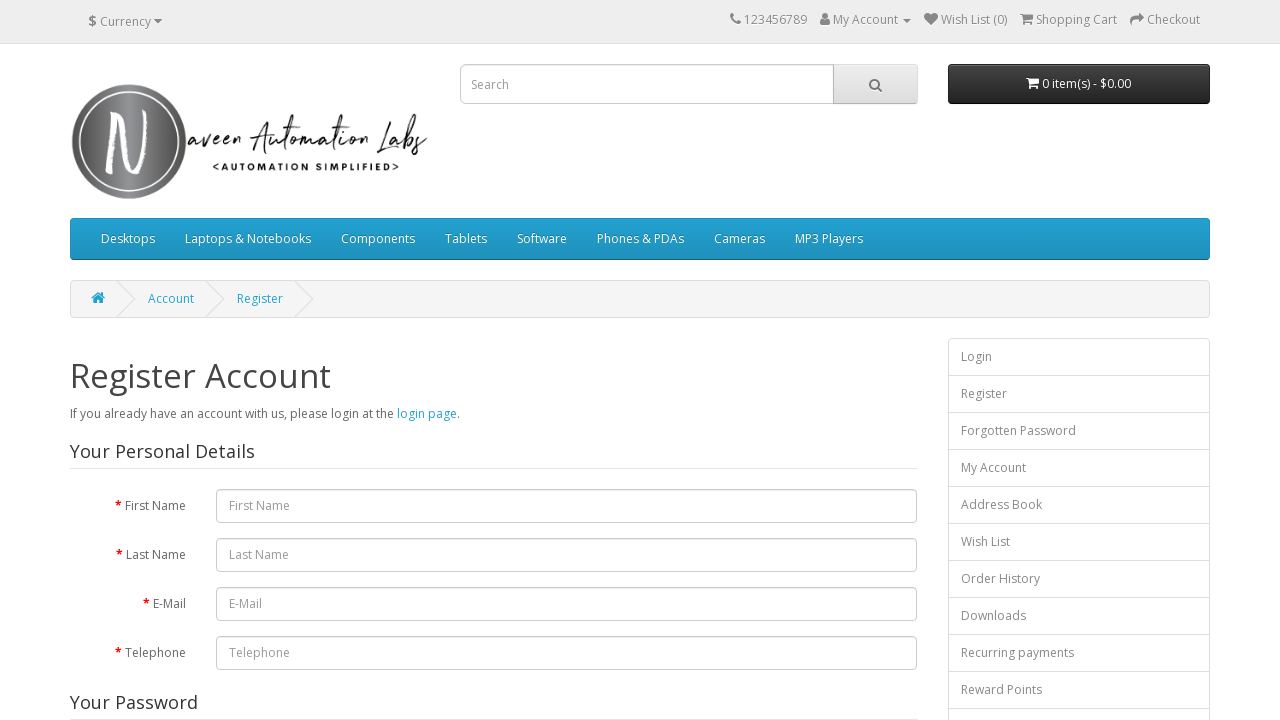

Cleared firstname field and entered empty string on #input-firstname
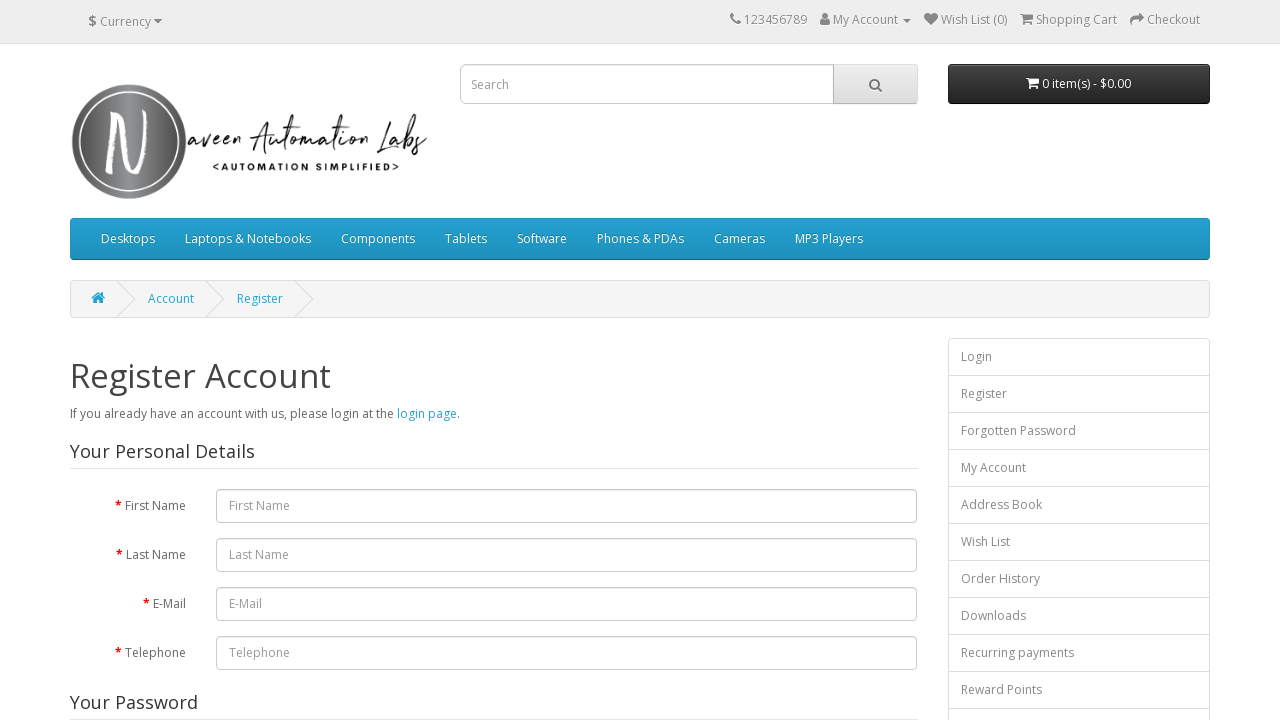

Entered space character in firstname field on #input-firstname
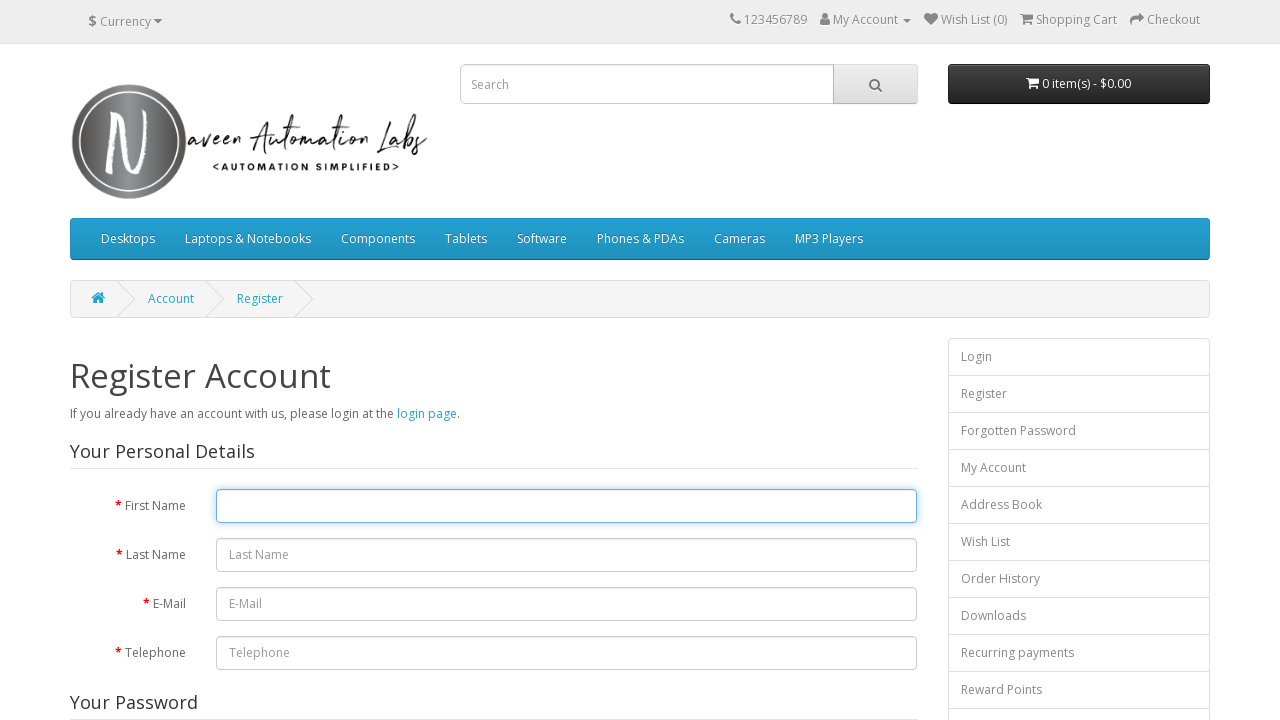

Entered numeric string '123' in firstname field on #input-firstname
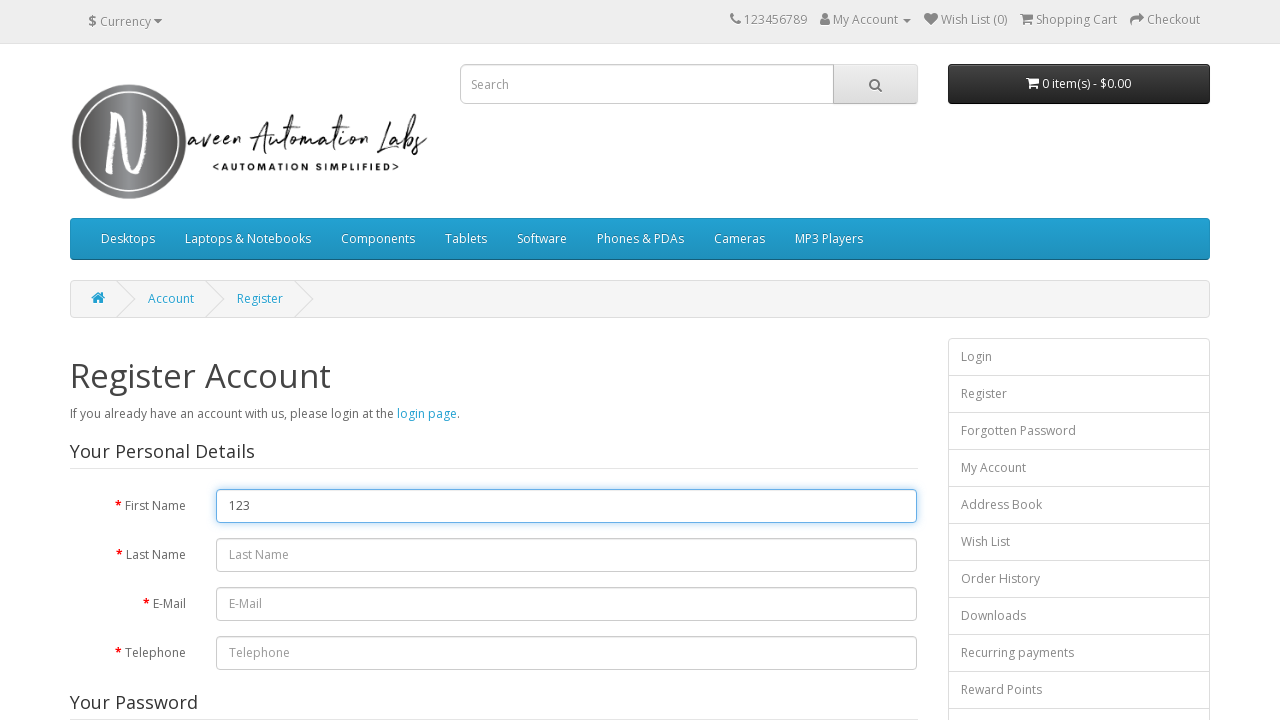

Entered 'sandhya Automation Labs' with spaces in firstname field on #input-firstname
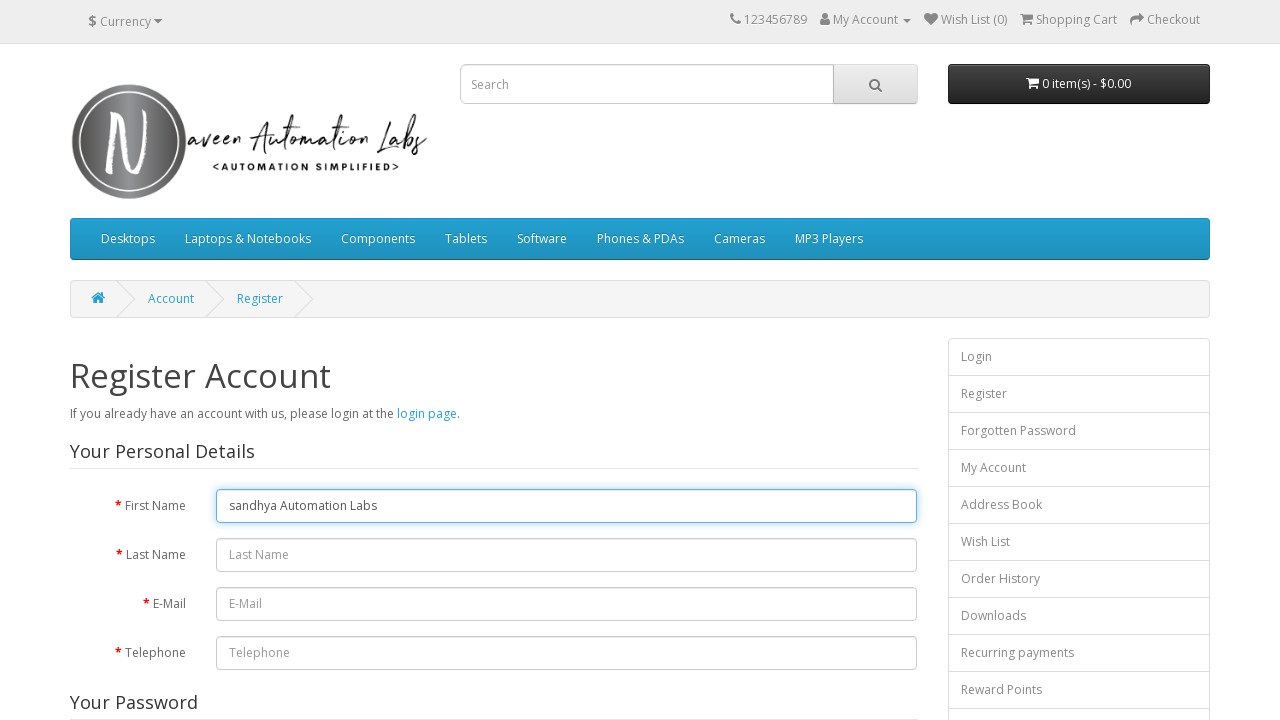

Entered 'sandhyaAutomationLabs' without spaces in firstname field on #input-firstname
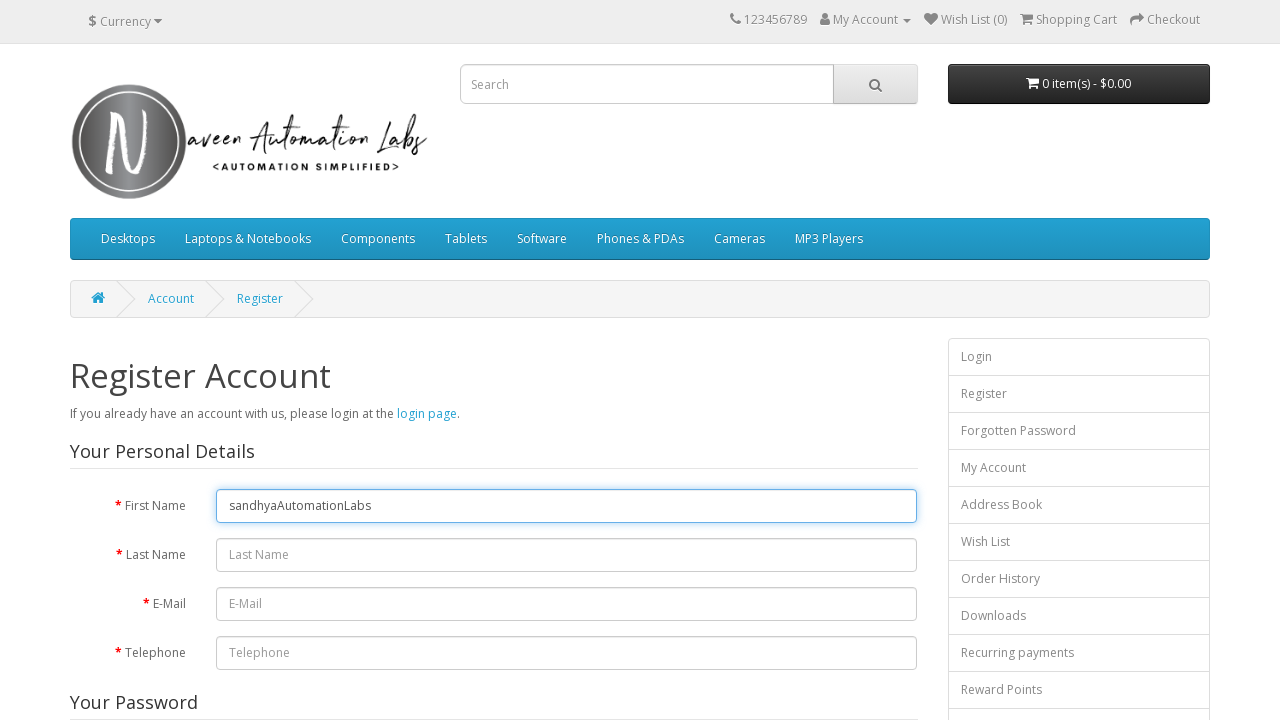

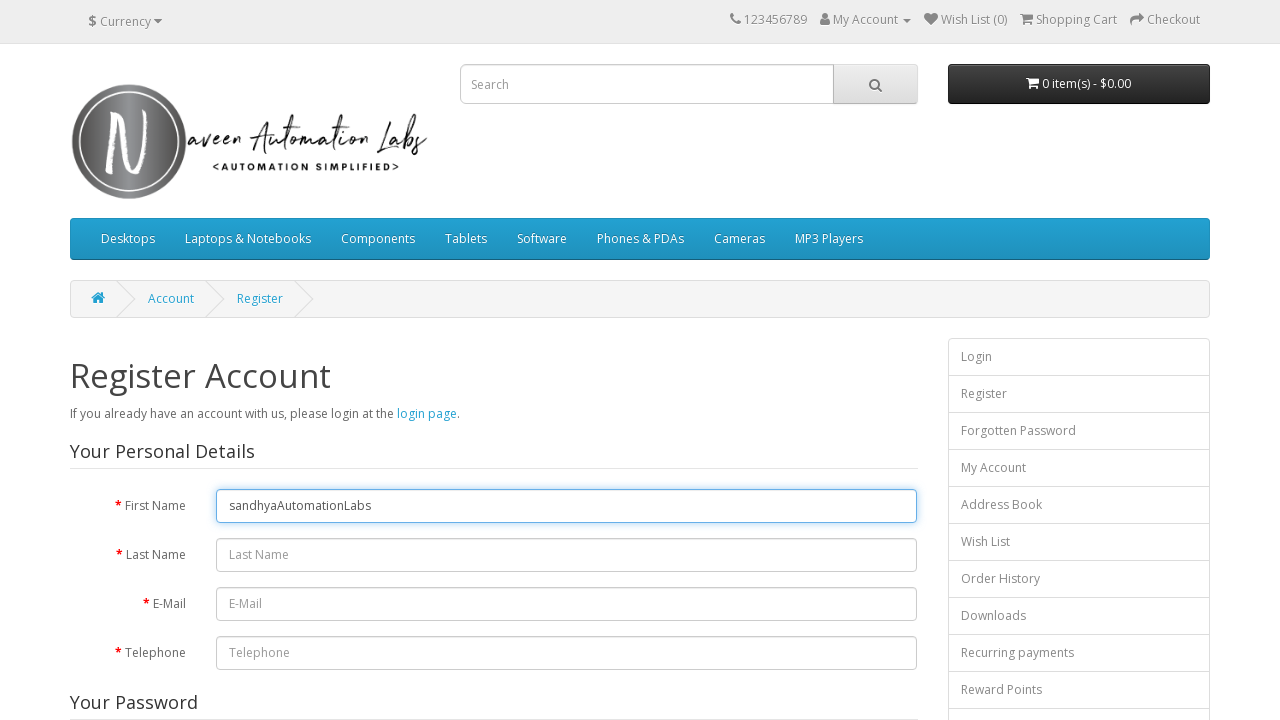